Tests opting out of A/B tests by adding an opt-out cookie after visiting the page, then refreshing to verify the test is disabled

Starting URL: http://the-internet.herokuapp.com/abtest

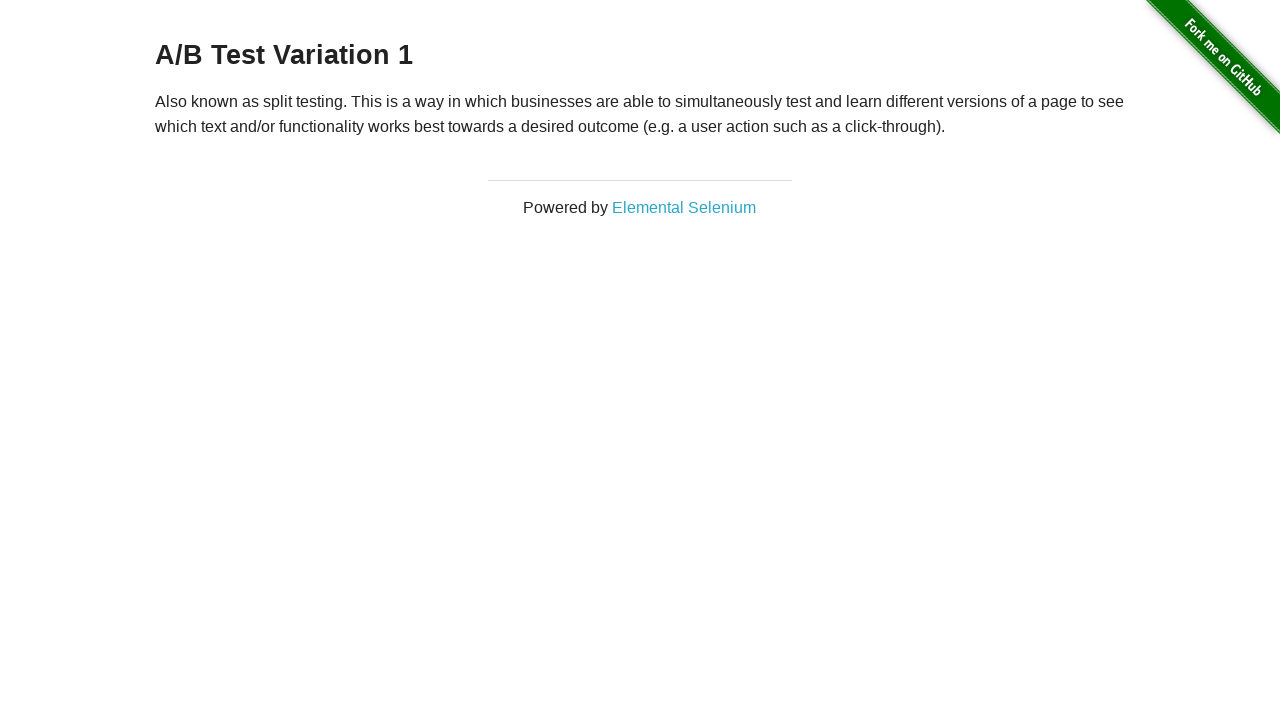

Retrieved heading text to verify initial A/B test group
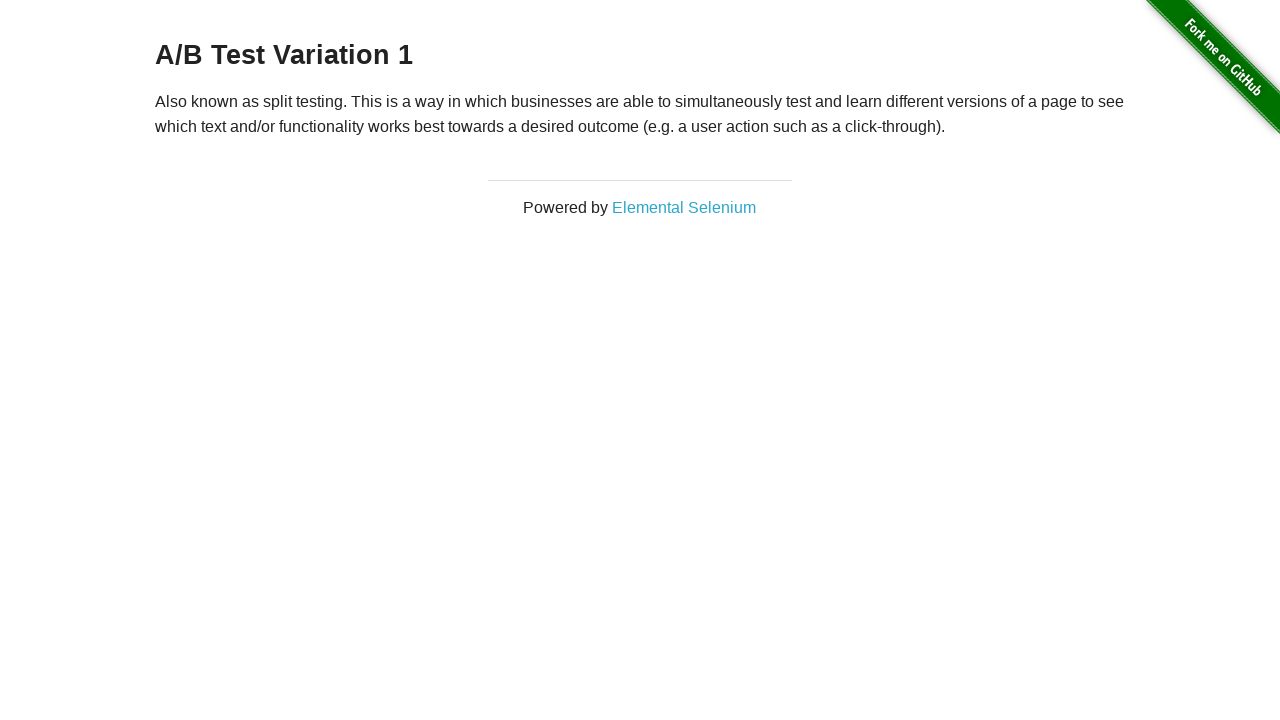

Verified heading starts with 'A/B Test' - user is in A/B test group
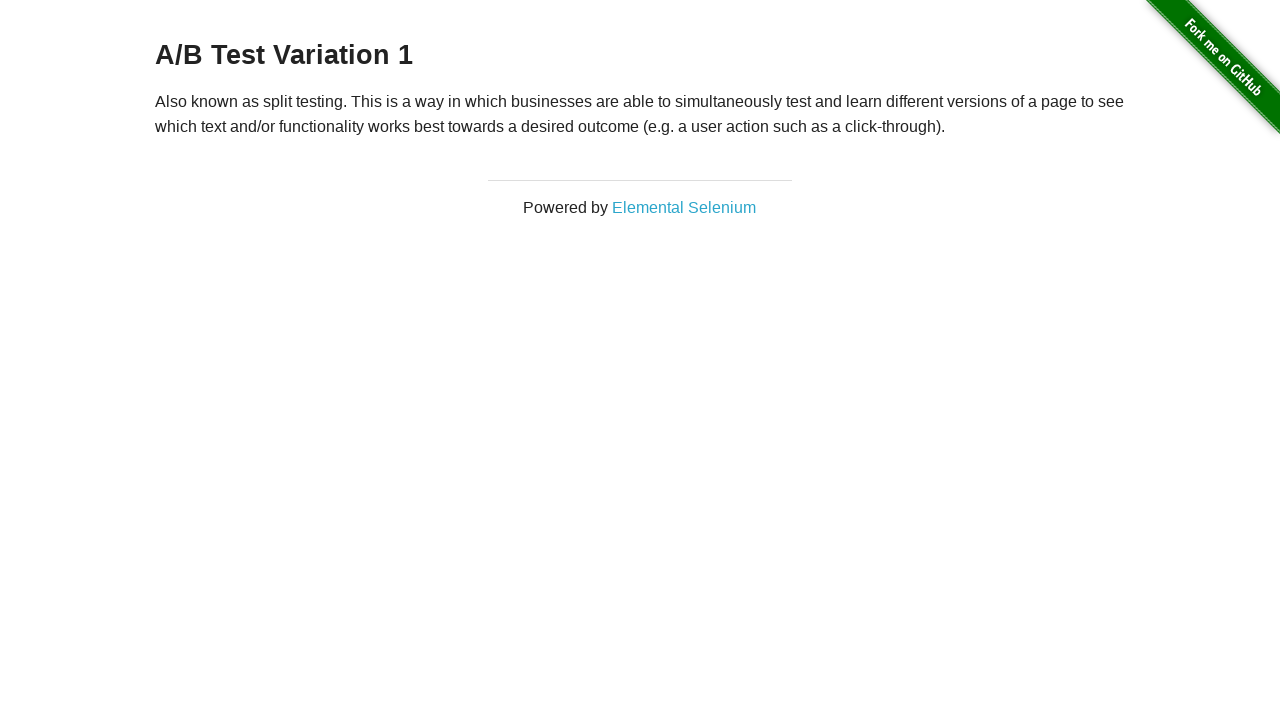

Added optimizelyOptOut cookie to opt out of A/B tests
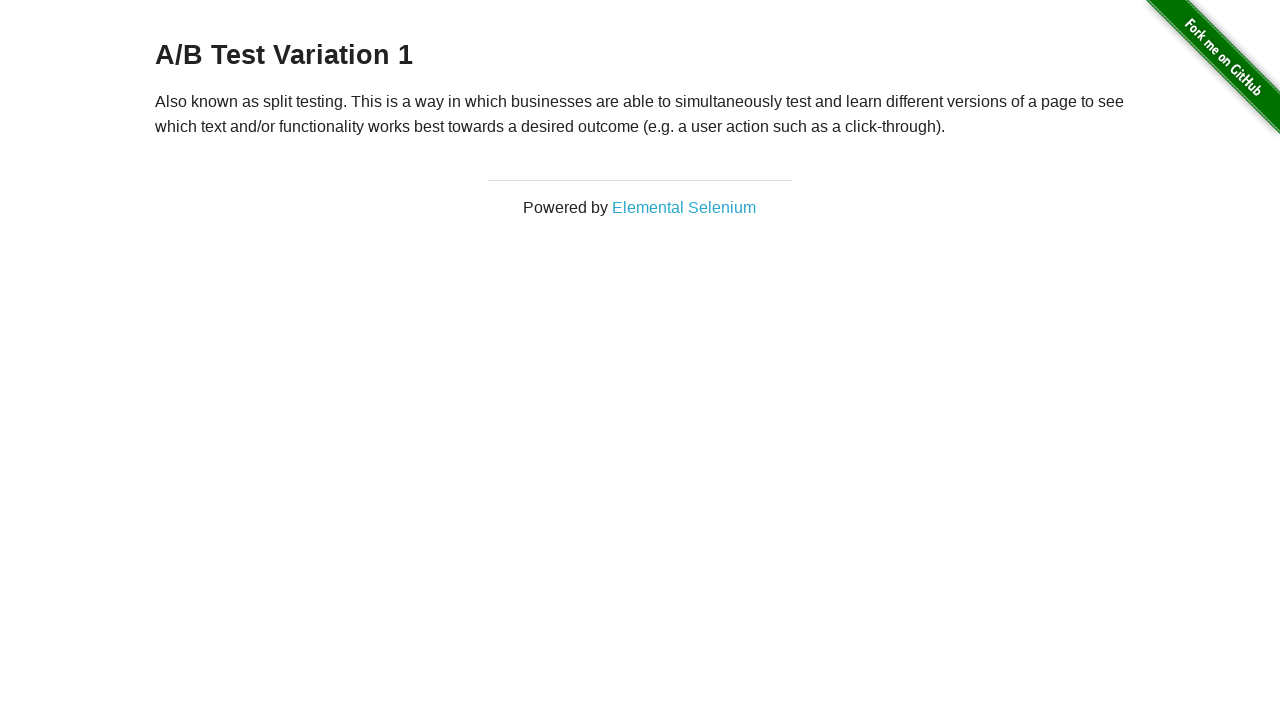

Reloaded page to apply opt-out cookie
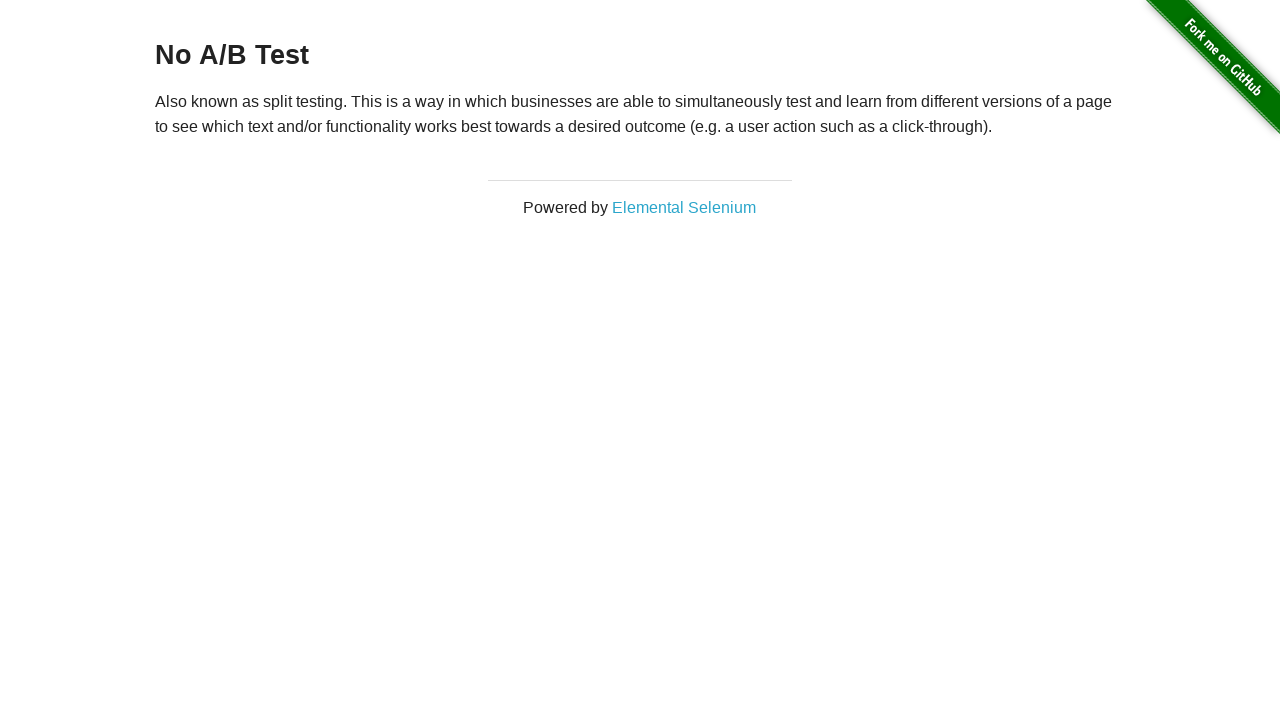

Retrieved heading text after page reload to verify opt-out status
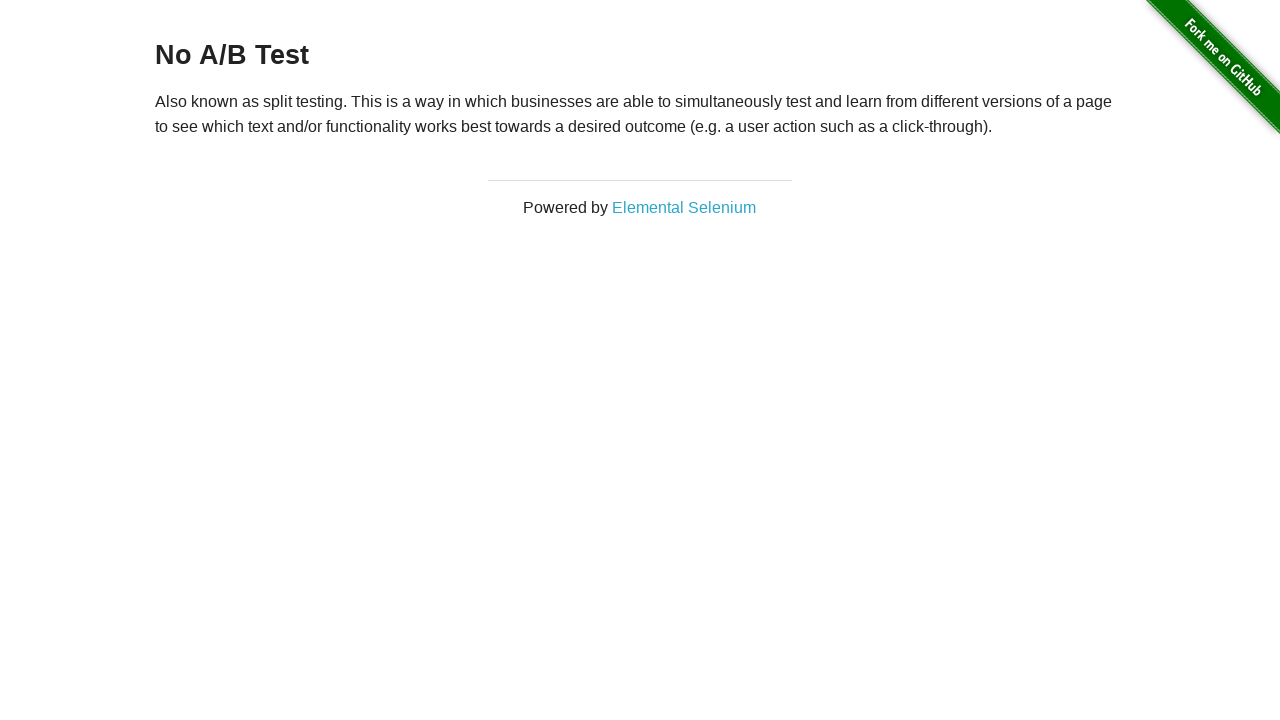

Verified heading starts with 'No A/B Test' - user has successfully opted out
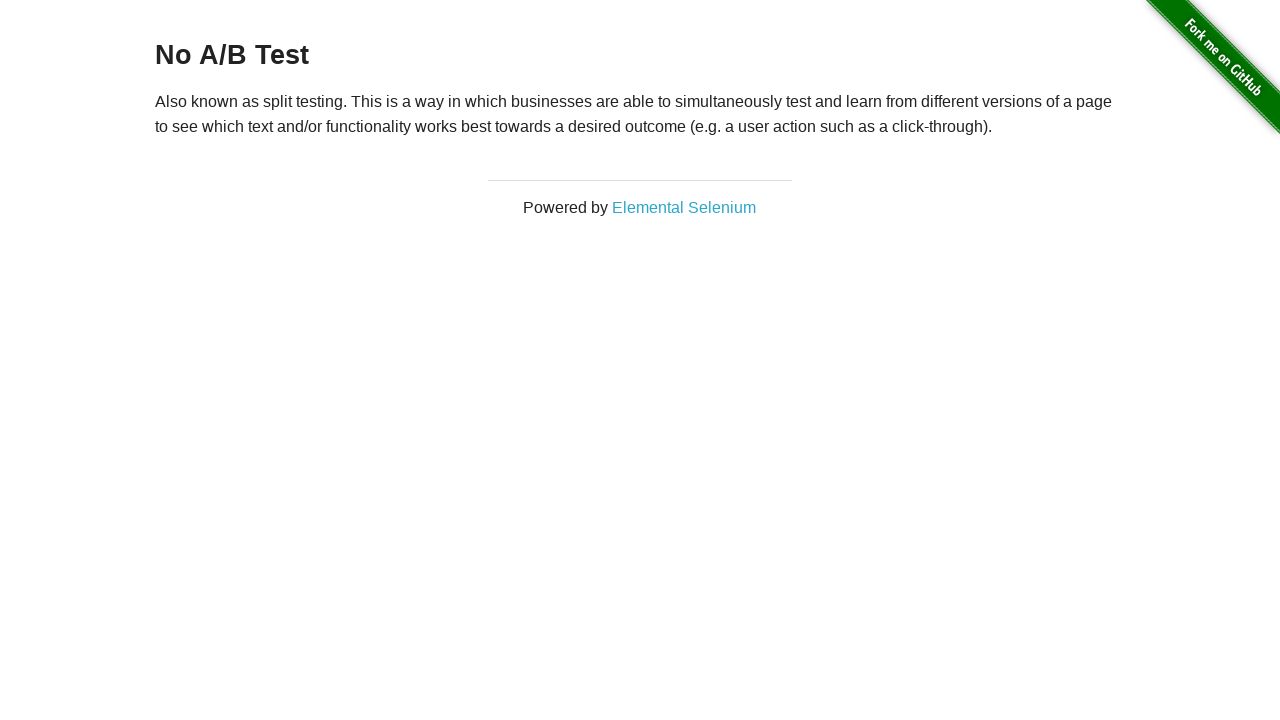

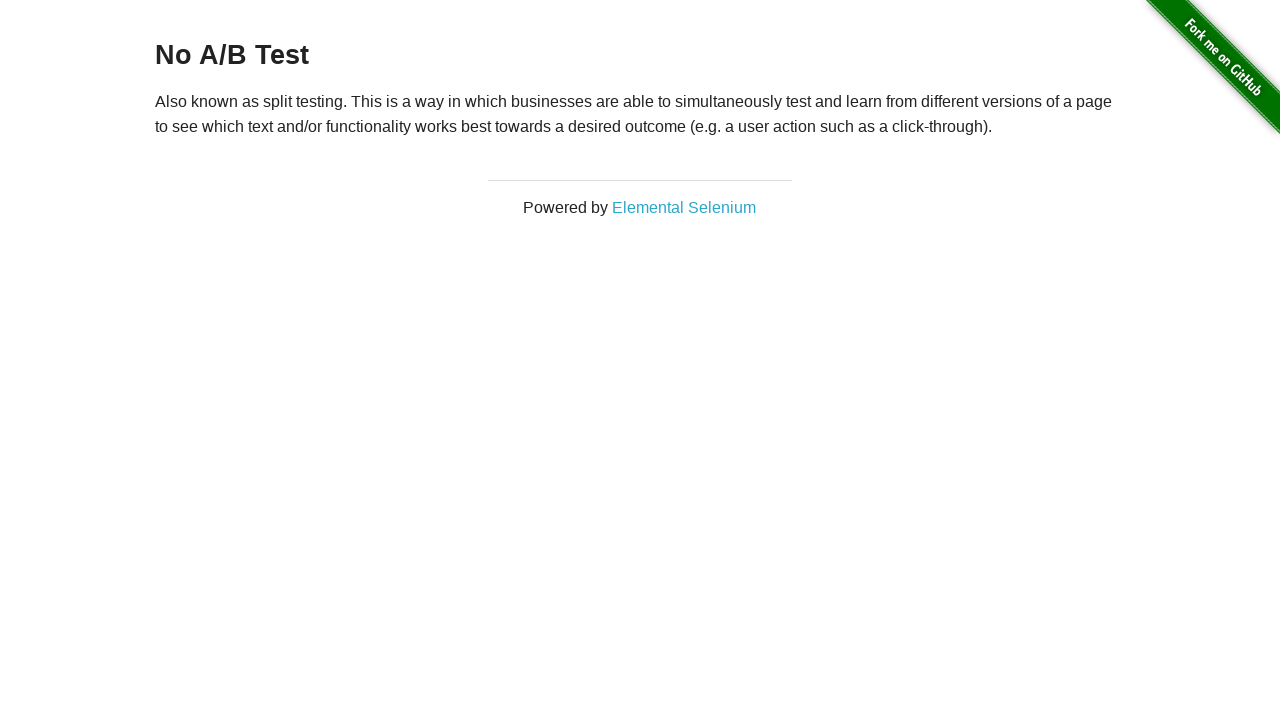